Tests handling a regular JavaScript alert by clicking a button that triggers the alert and accepting it

Starting URL: https://practice.cydeo.com/javascript_alerts

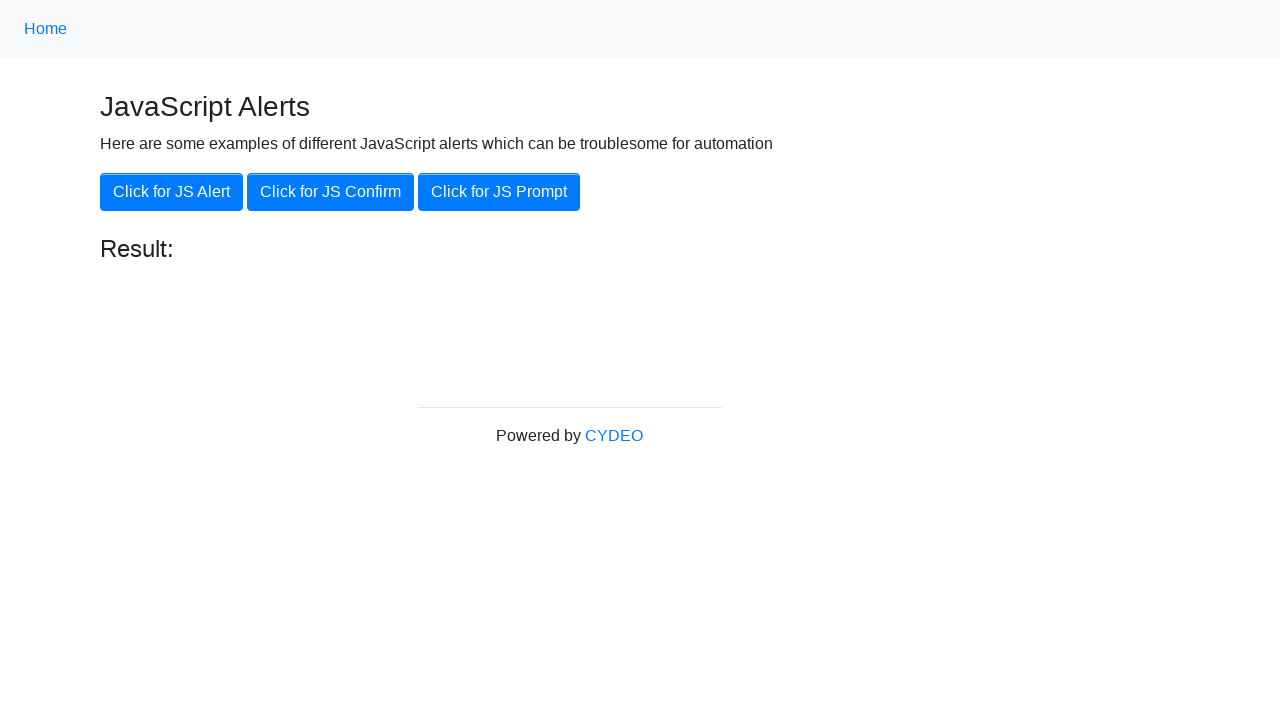

Set up dialog handler to accept JavaScript alerts
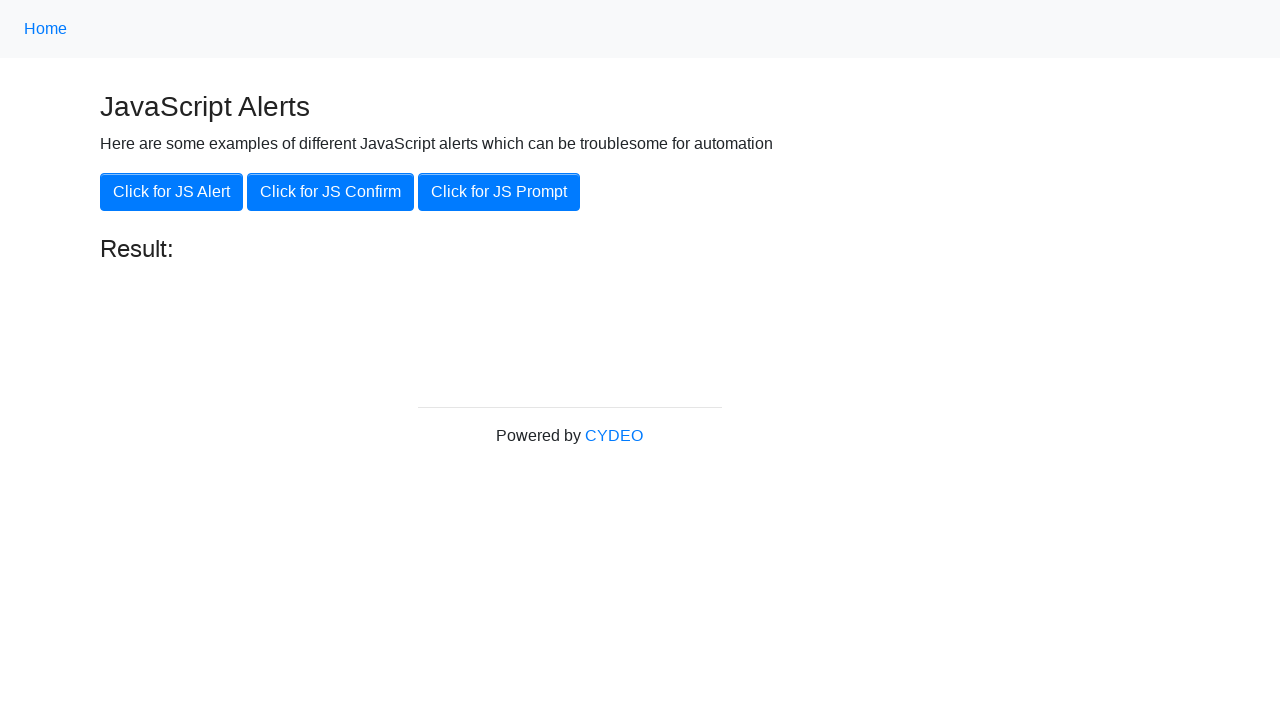

Clicked button to trigger JavaScript alert at (172, 192) on xpath=//button[@class='btn btn-primary' and @onclick='jsAlert()']
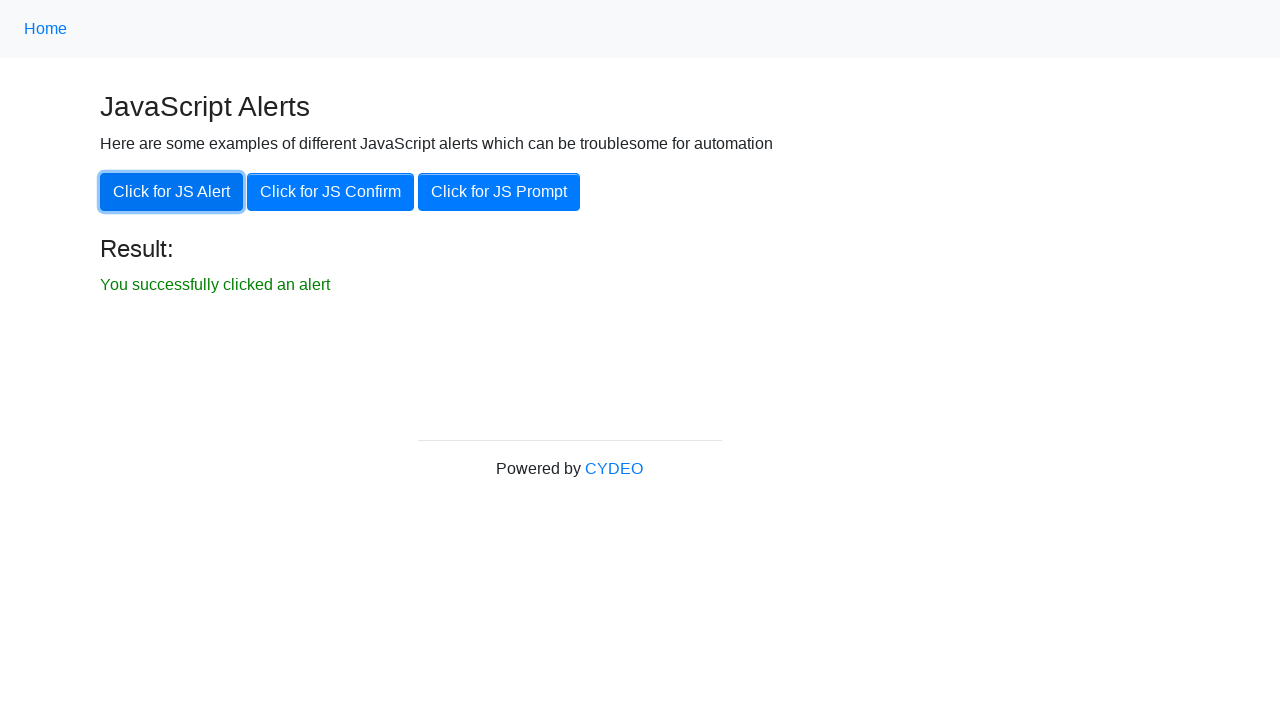

Waited for alert dialog to be handled and accepted
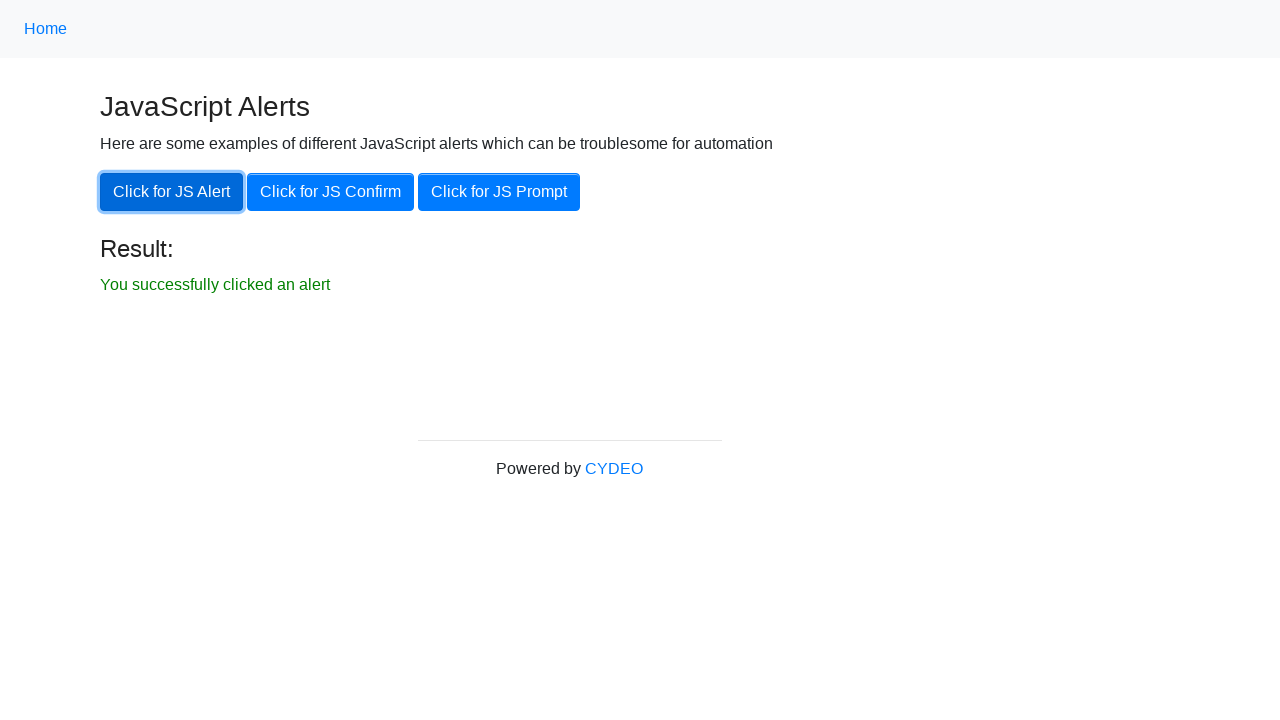

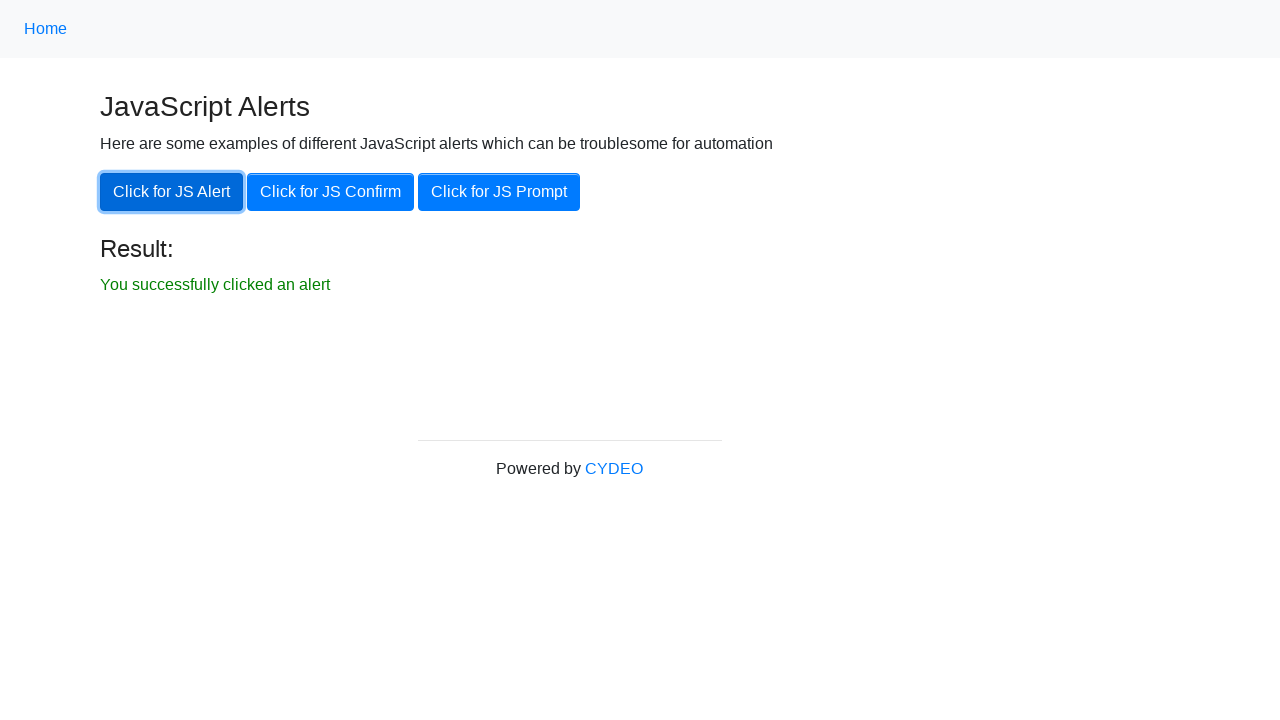